Tests various form elements on a practice automation page including selecting a checkbox, clicking a radio button, hiding/showing a text box, and triggering an alert with a name input.

Starting URL: https://rahulshettyacademy.com/AutomationPractice/

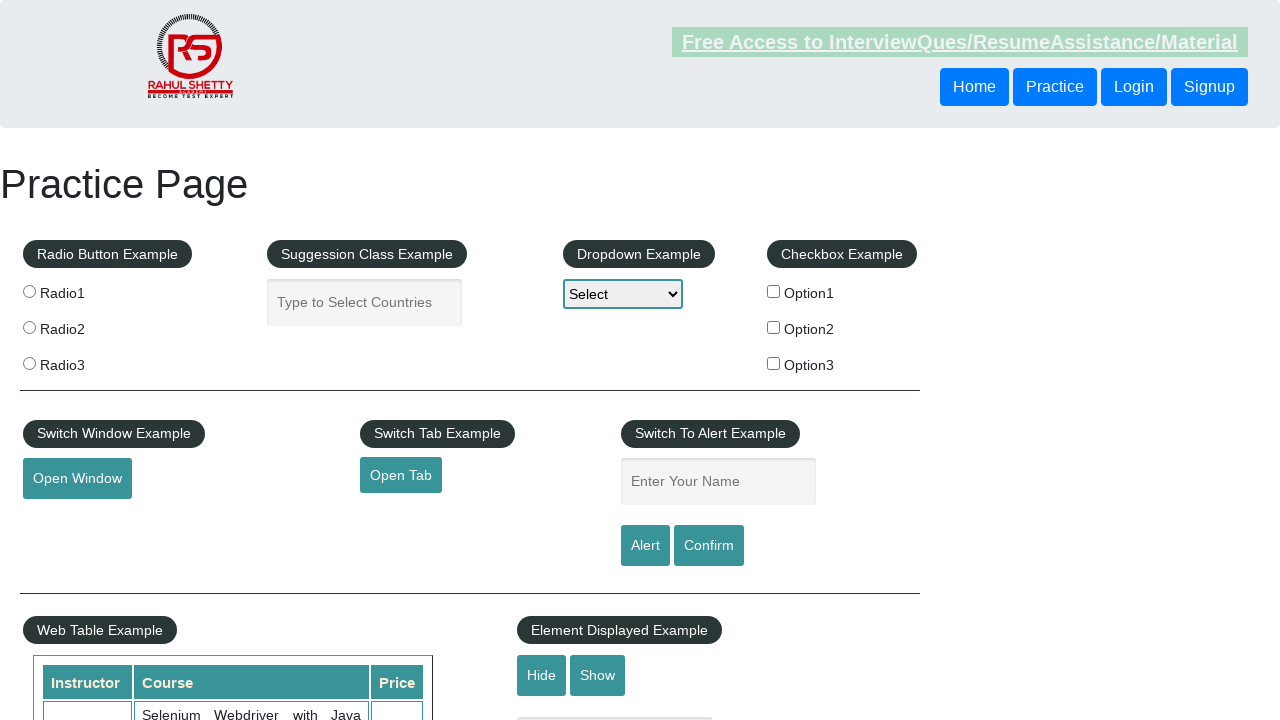

Selected checkbox with value 'option2' at (774, 327) on input[type='checkbox'][value='option2']
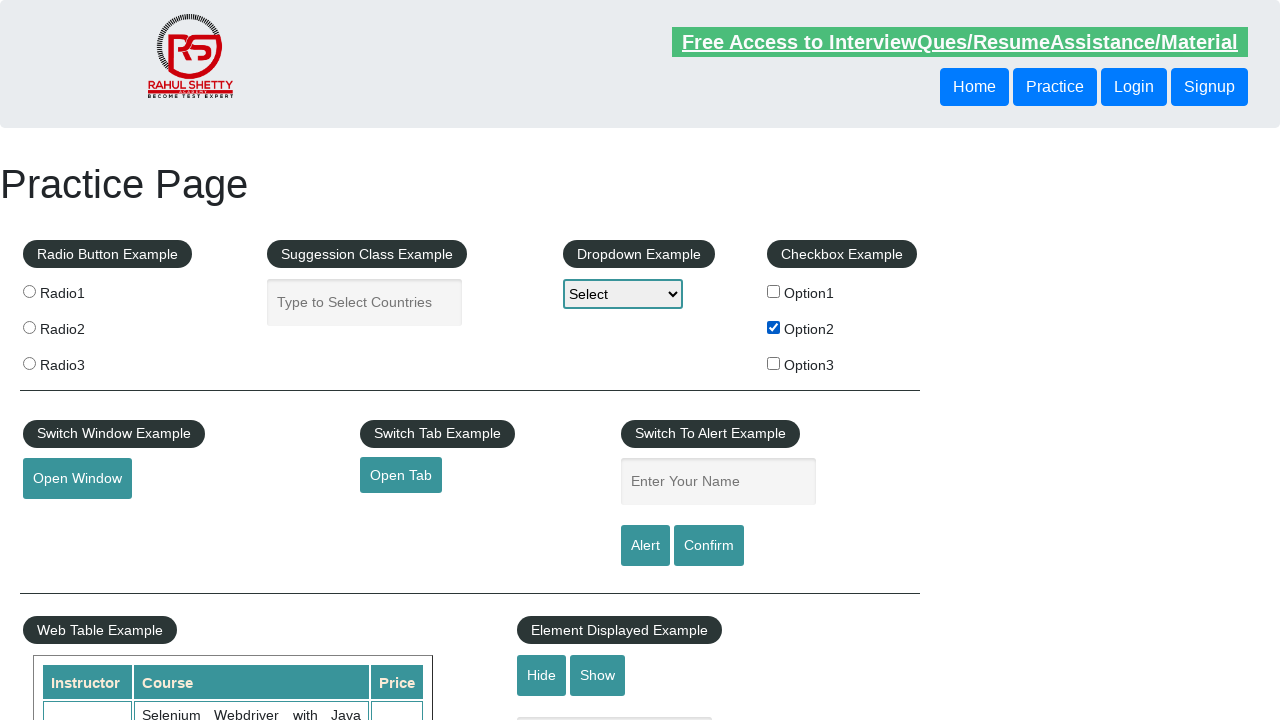

Selected radio button with value 'radio2' at (29, 327) on input[type='radio'][value='radio2']
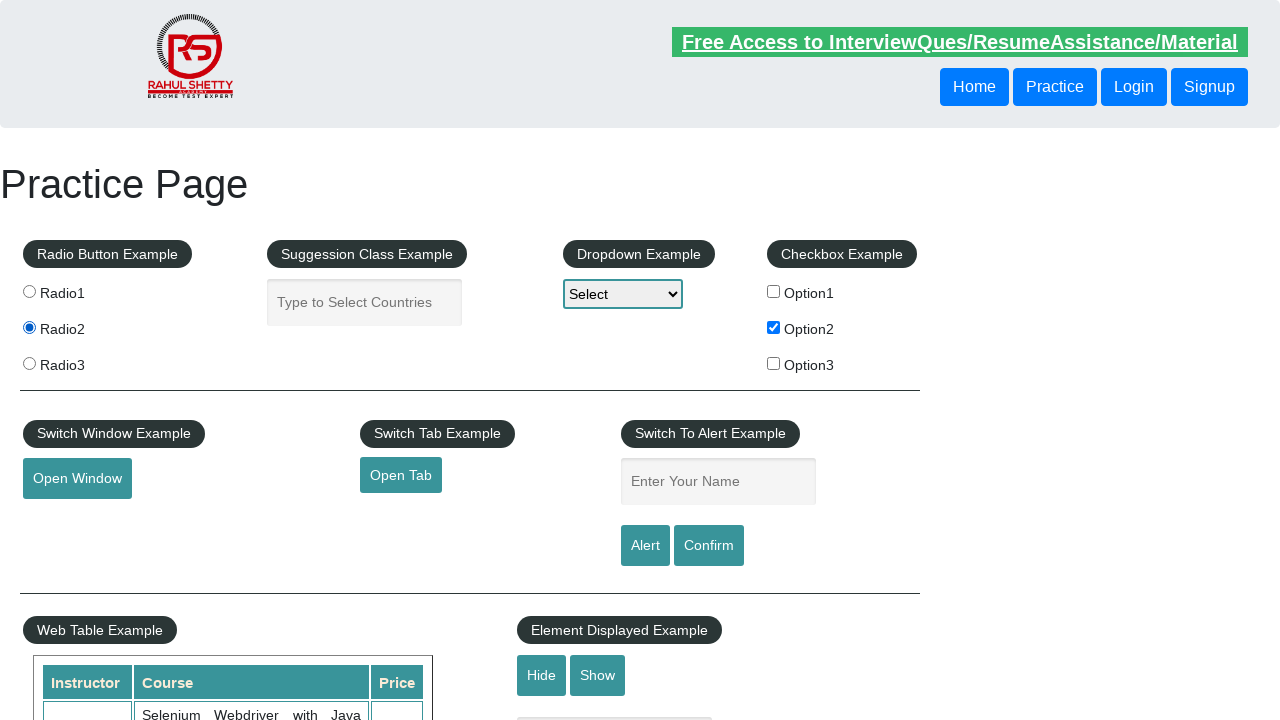

Verified that displayed-text element is visible
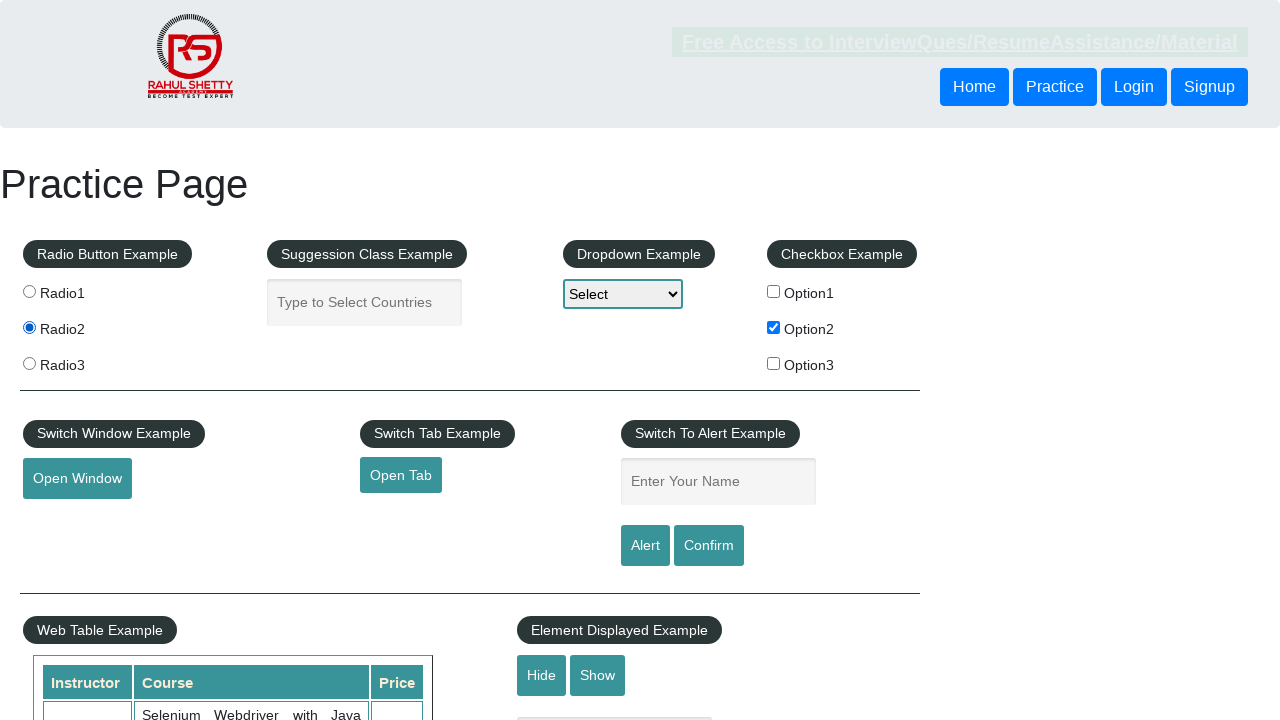

Clicked hide button to hide the text box at (542, 675) on #hide-textbox
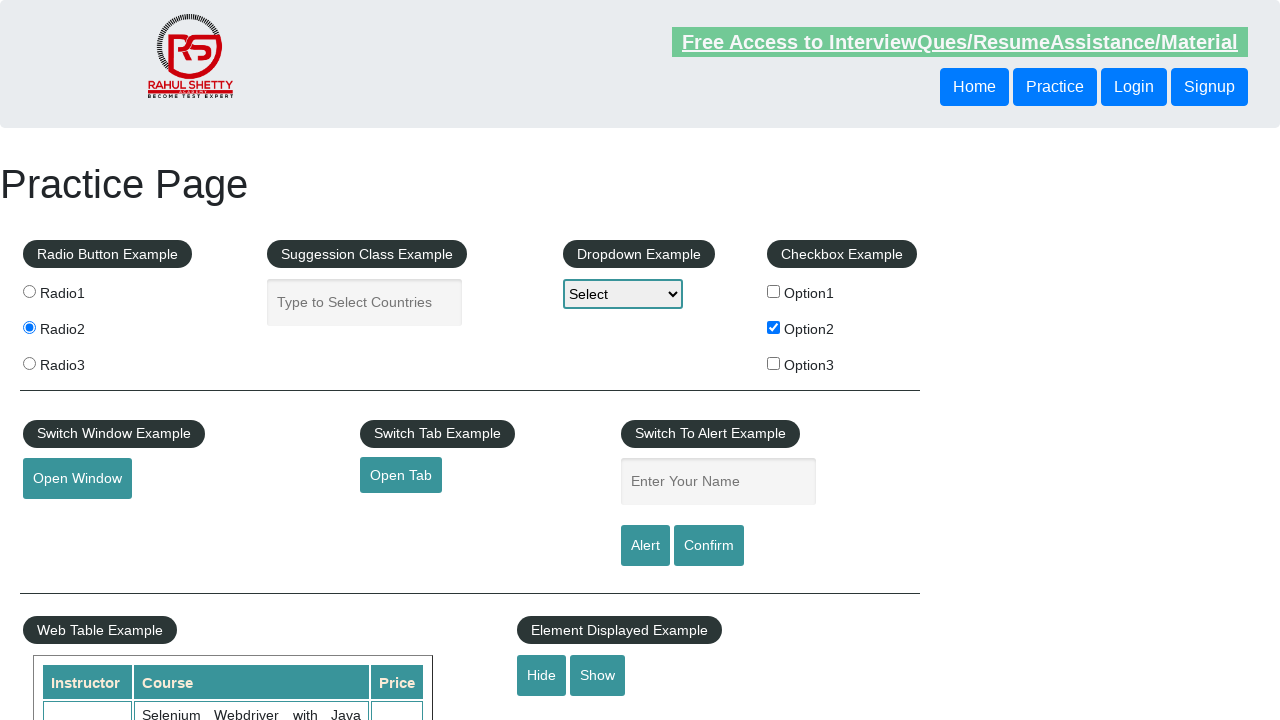

Verified that displayed-text element is now hidden
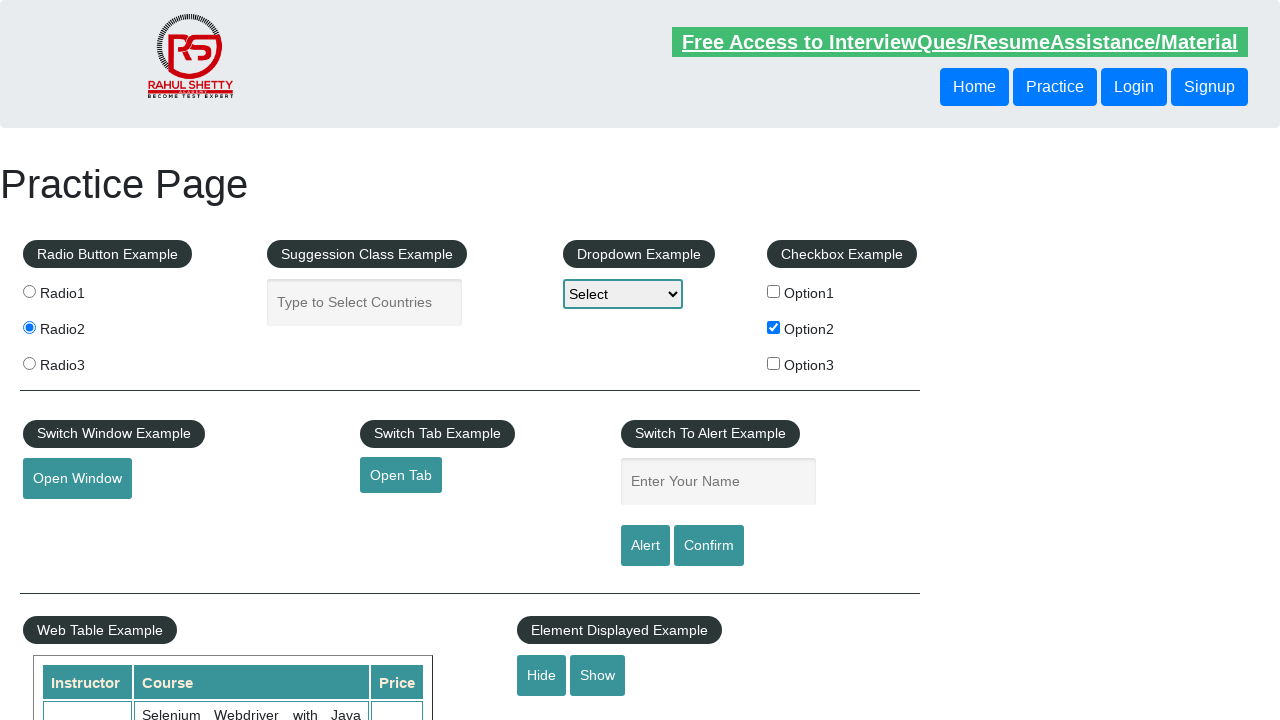

Filled name input field with 'madhu' on #name
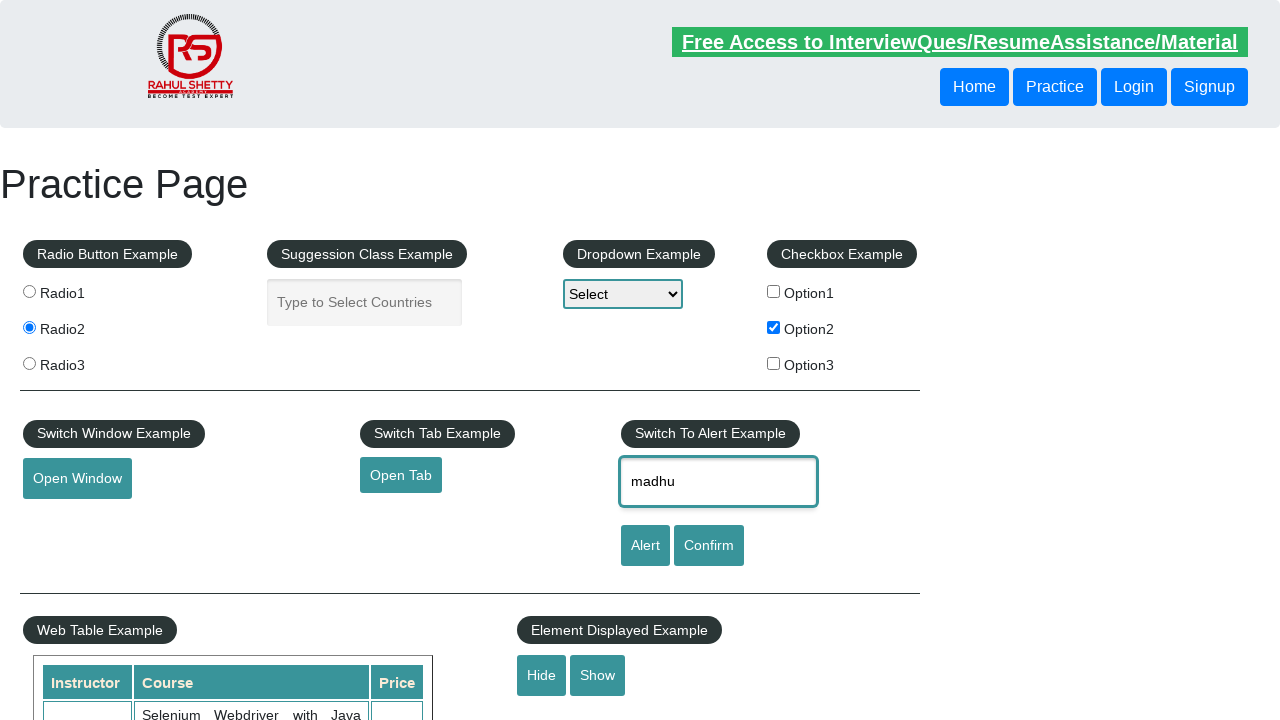

Clicked alert button to trigger alert dialog at (645, 546) on #alertbtn
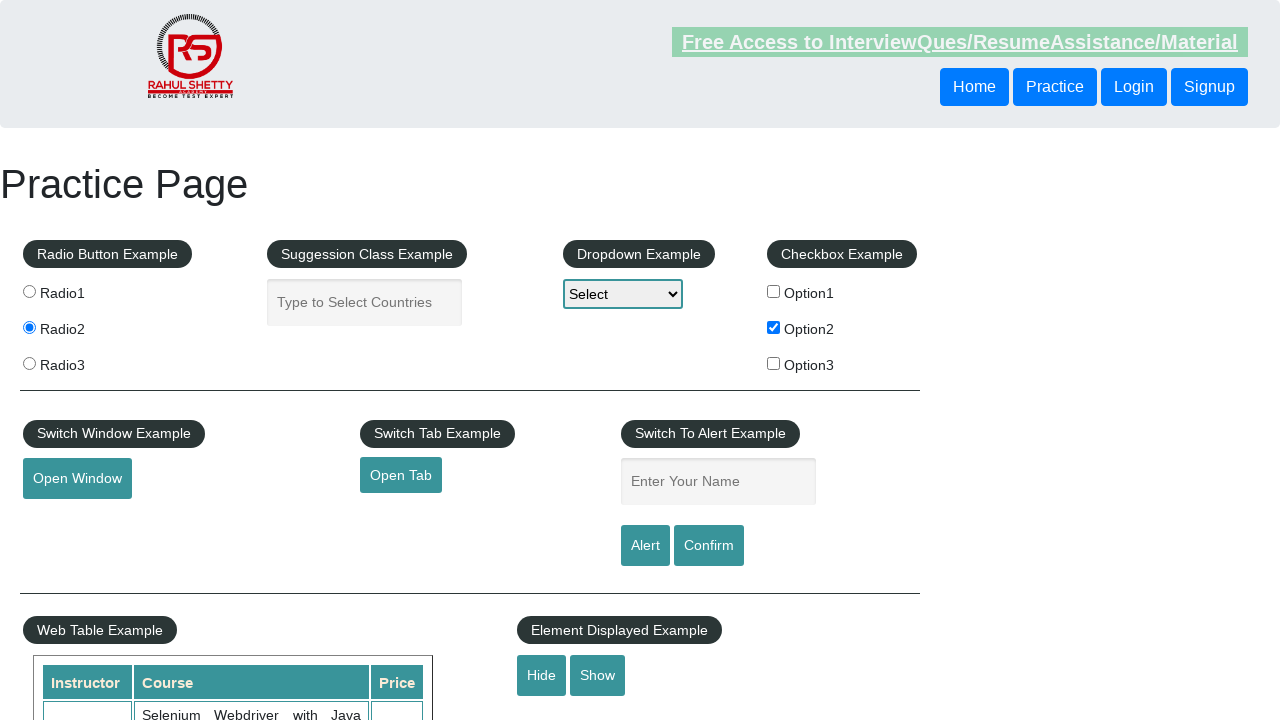

Set up alert handler to accept dialog
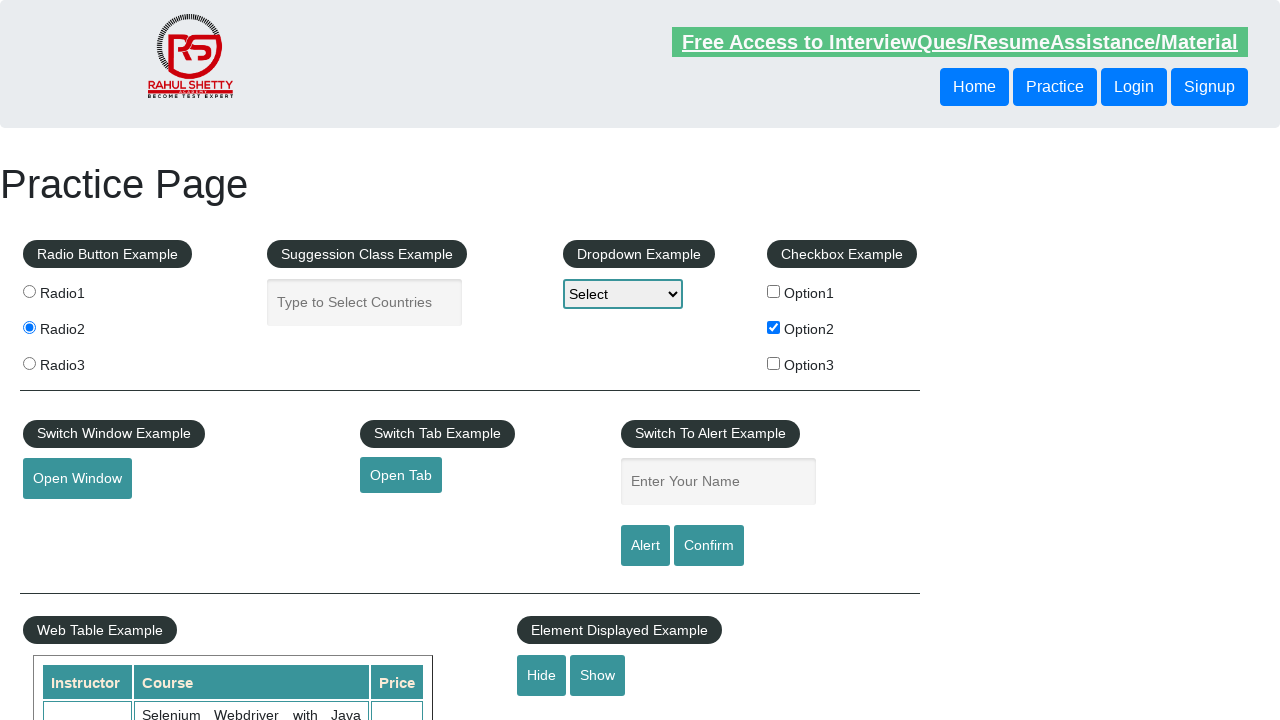

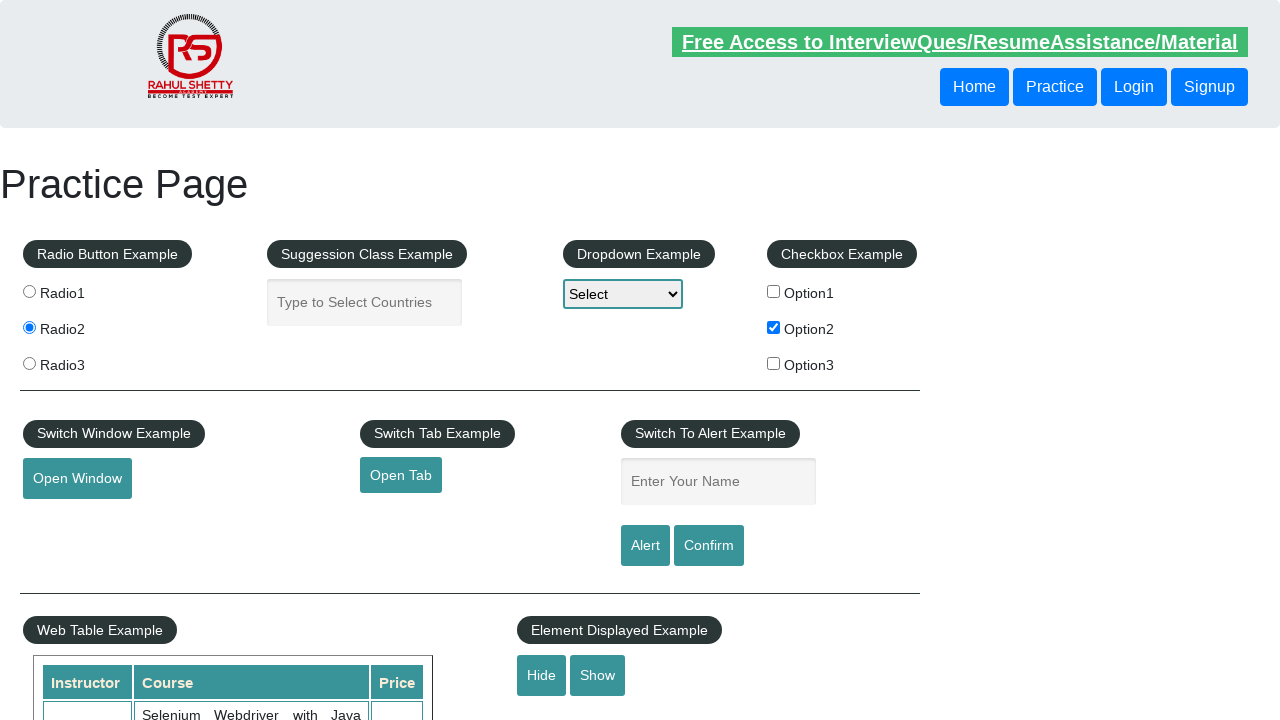